Tests selecting the Male gender radio button on a practice form page

Starting URL: https://demoqa.com/automation-practice-form

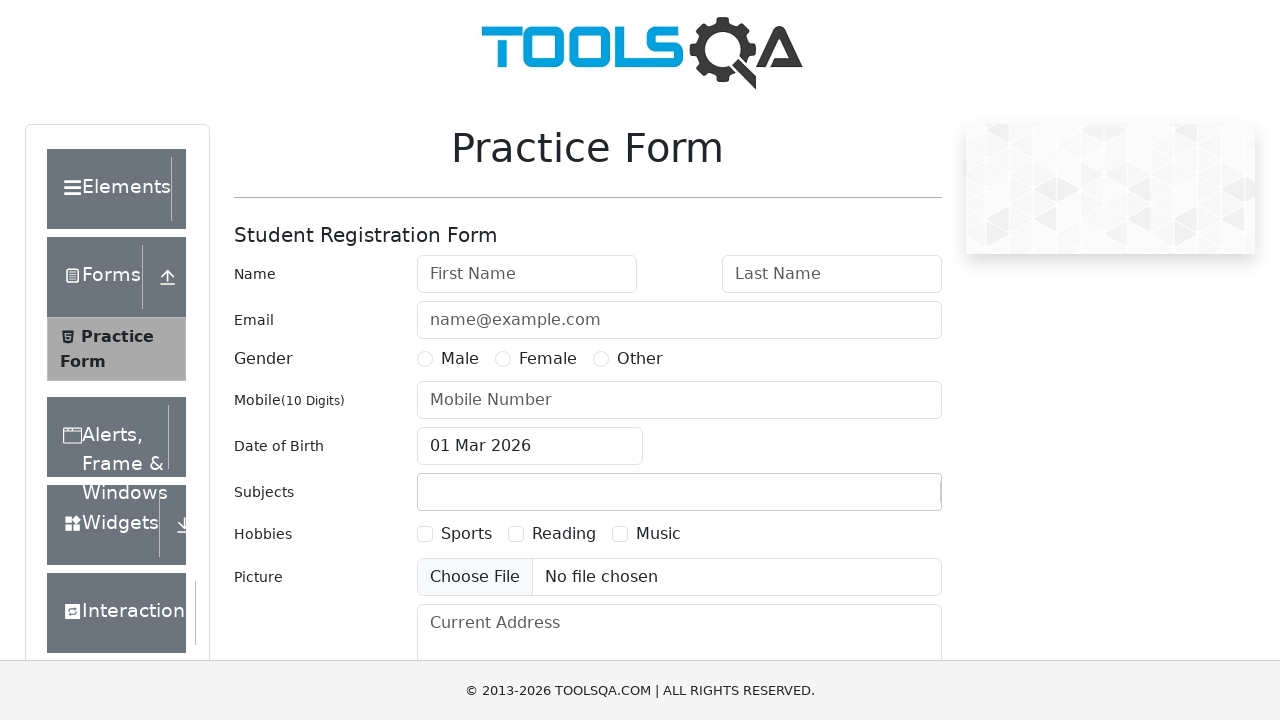

Navigated to practice form page
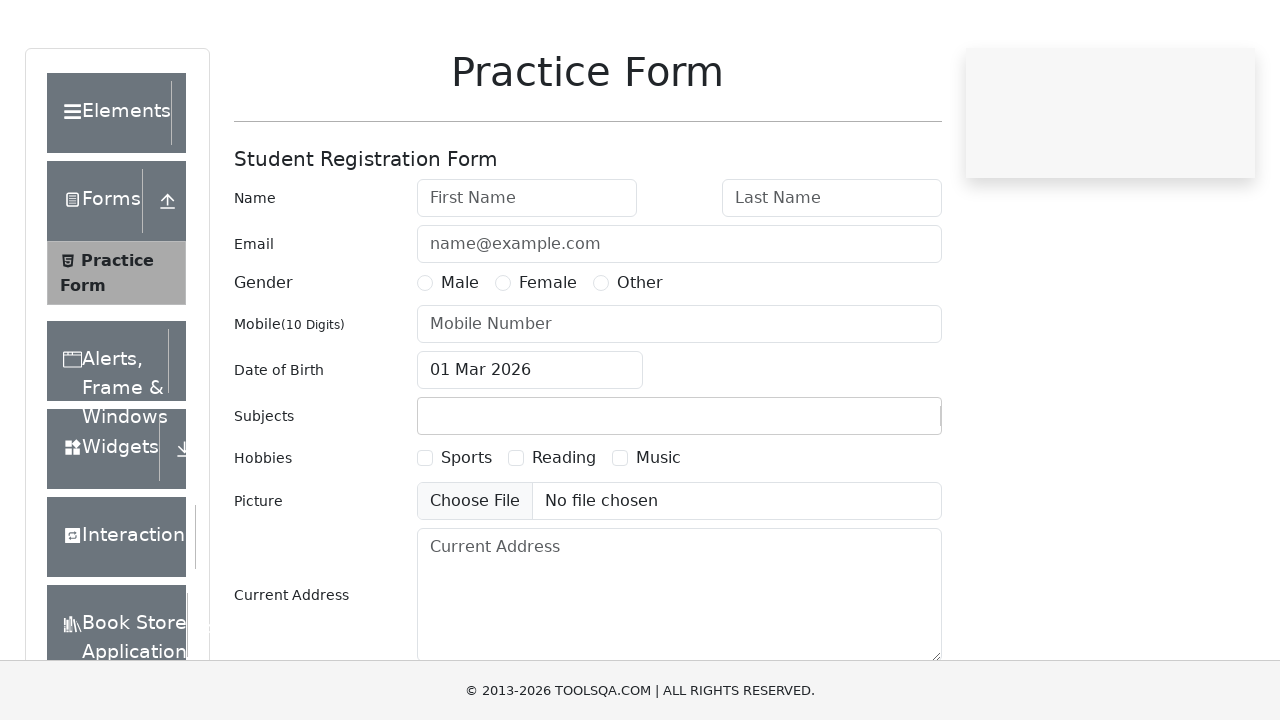

Clicked Male gender radio button at (425, 359) on input[value='Male']
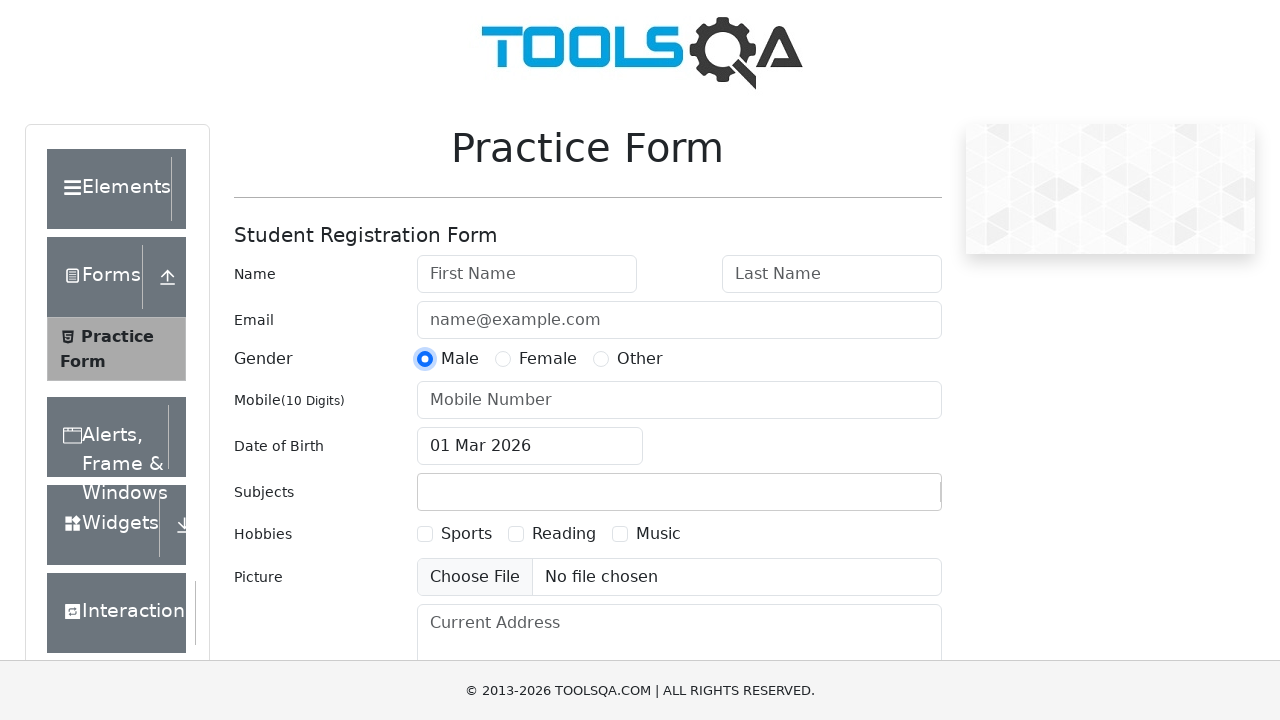

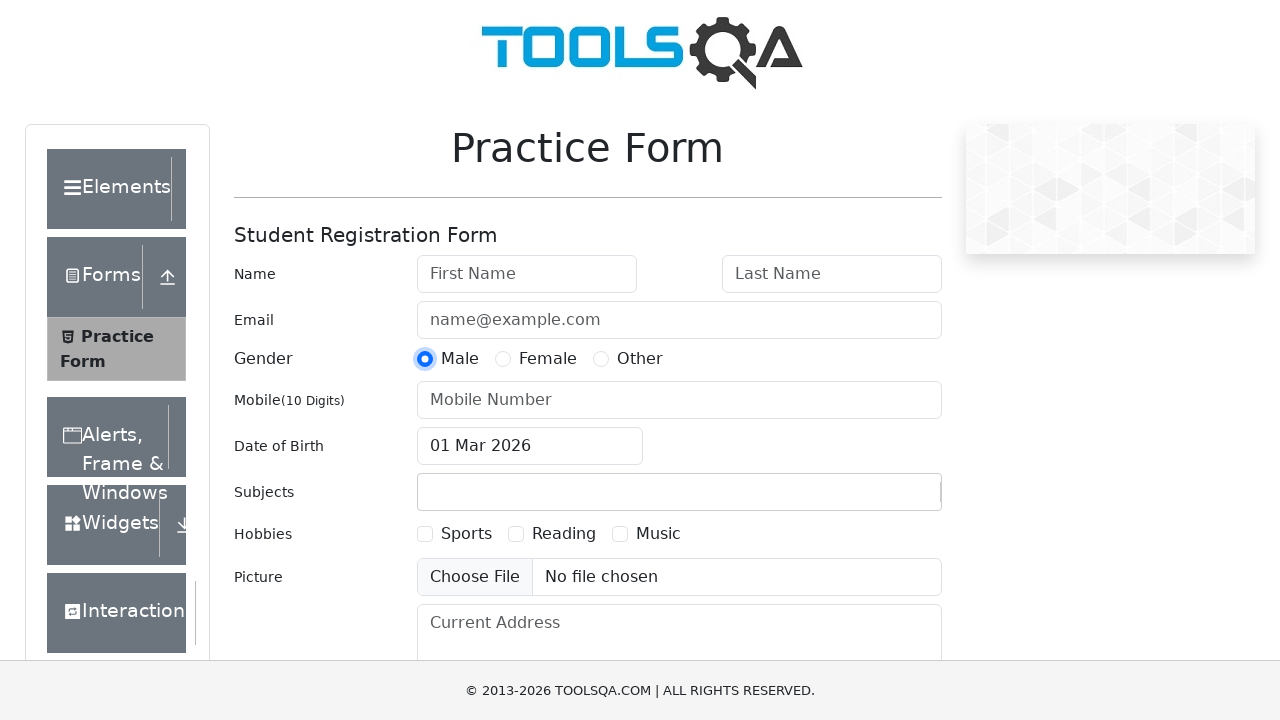